Navigates to leadmart.in website and validates that the page URL and title are correct by checking against expected values.

Starting URL: http://www.leadmart.in/

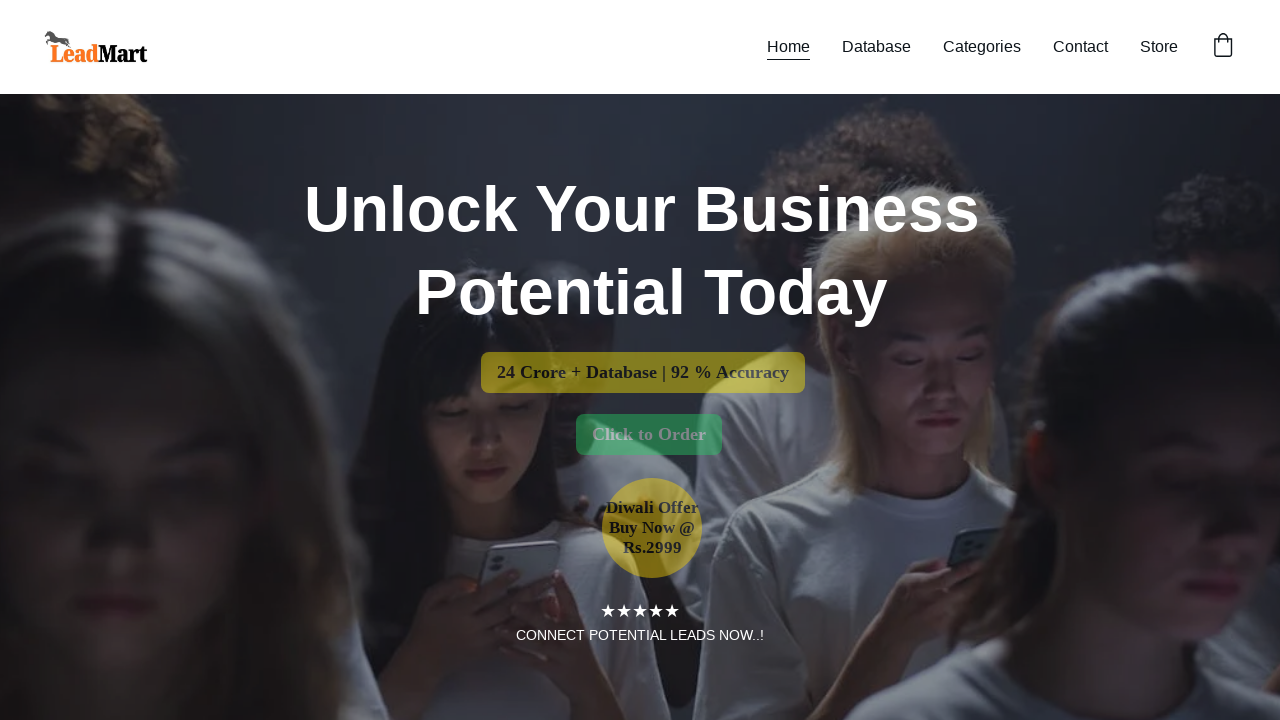

Retrieved current page URL
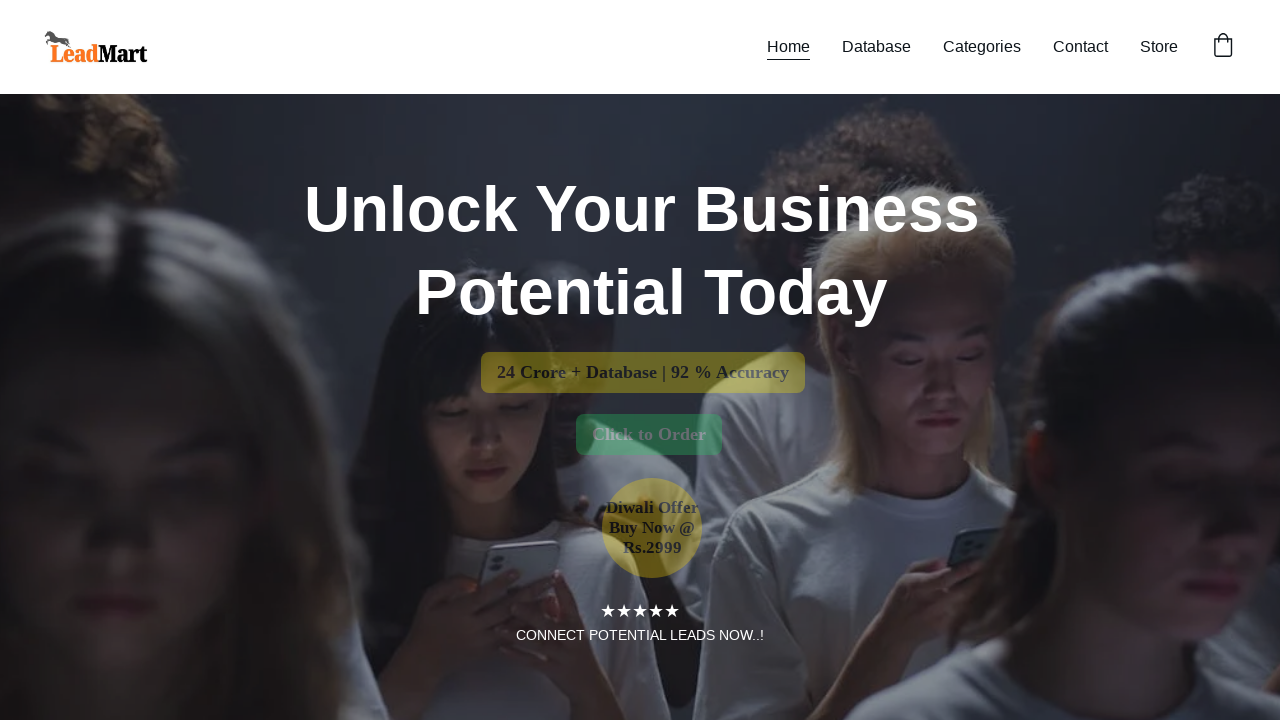

Page URL validation failed - does not match expected value
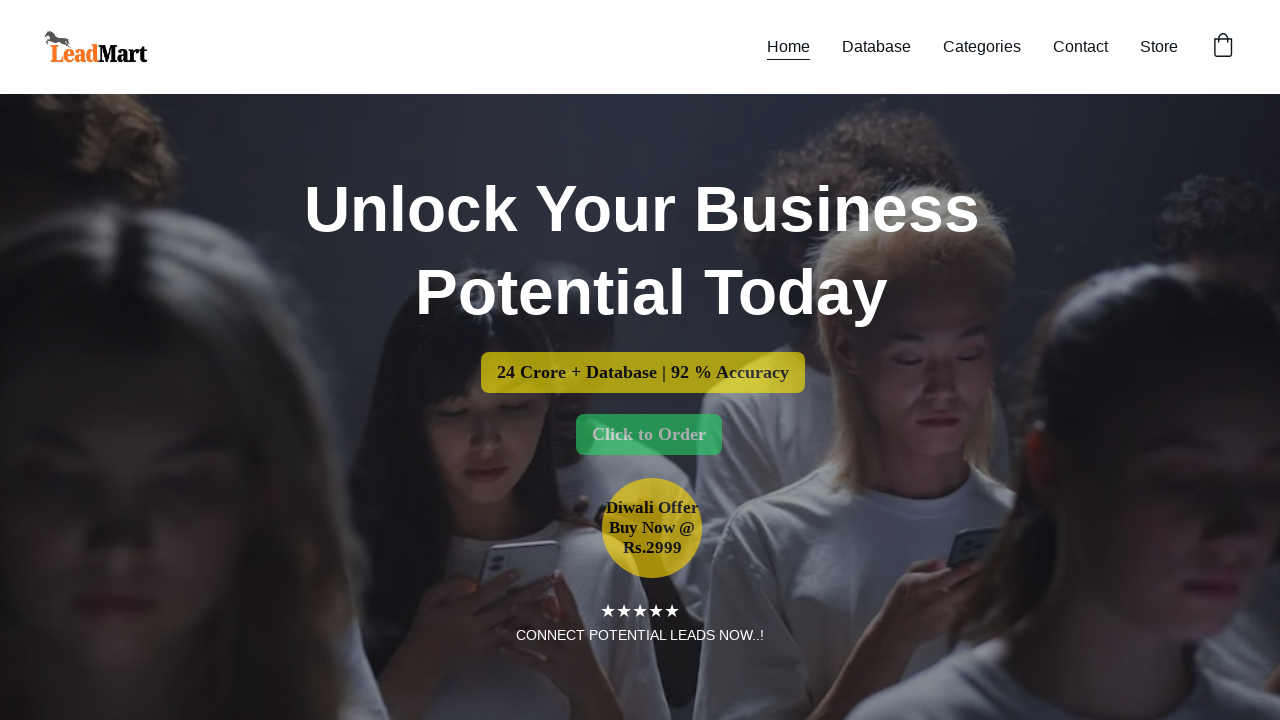

Retrieved page title
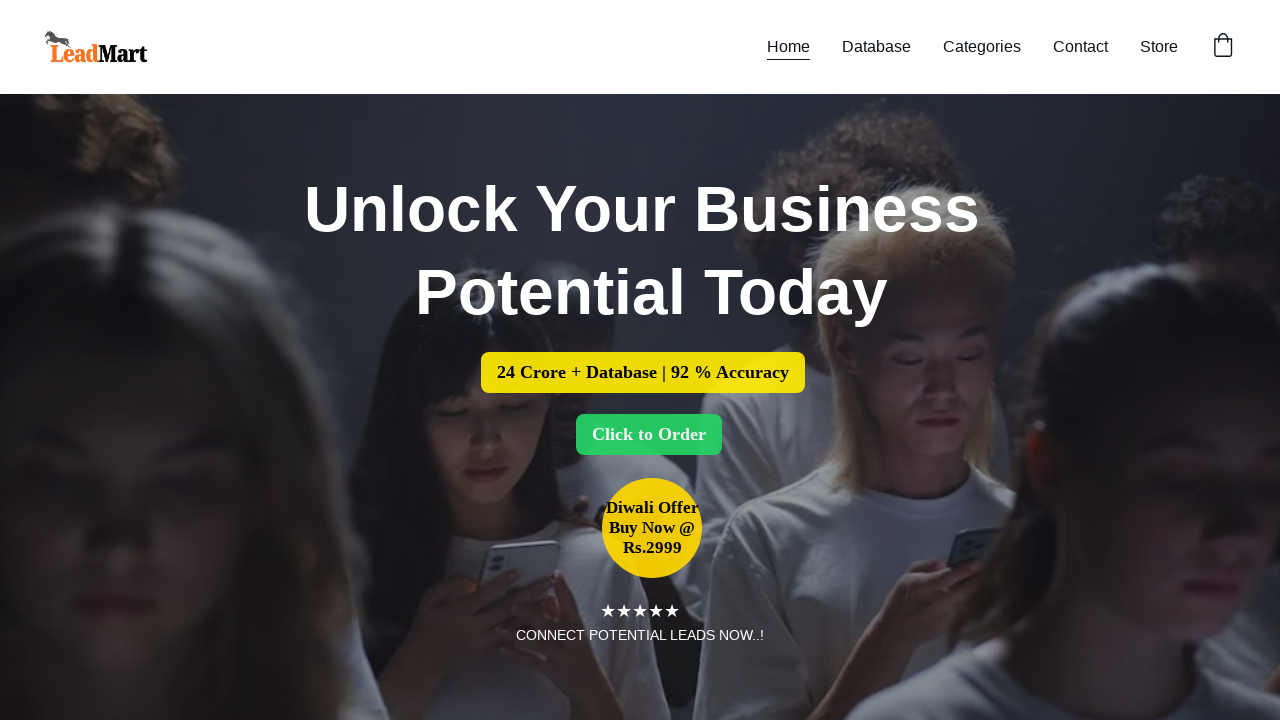

Page title validation failed - does not match expected value
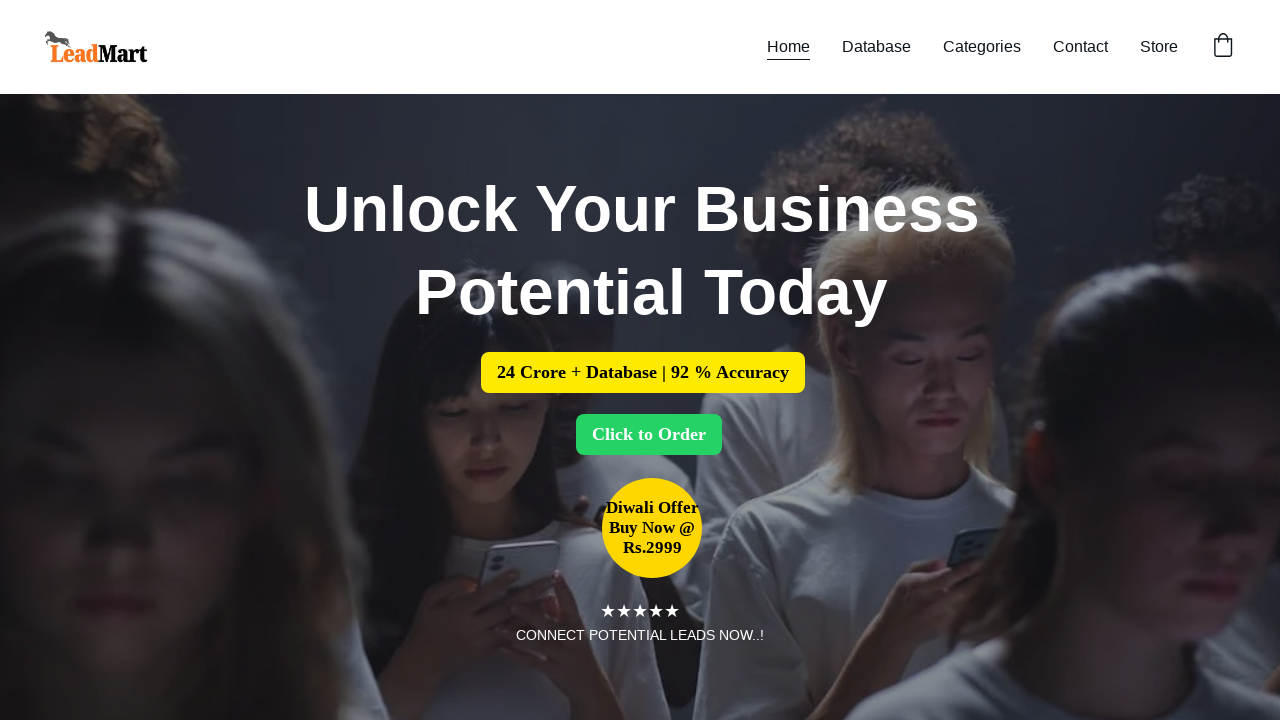

Retrieved page source content
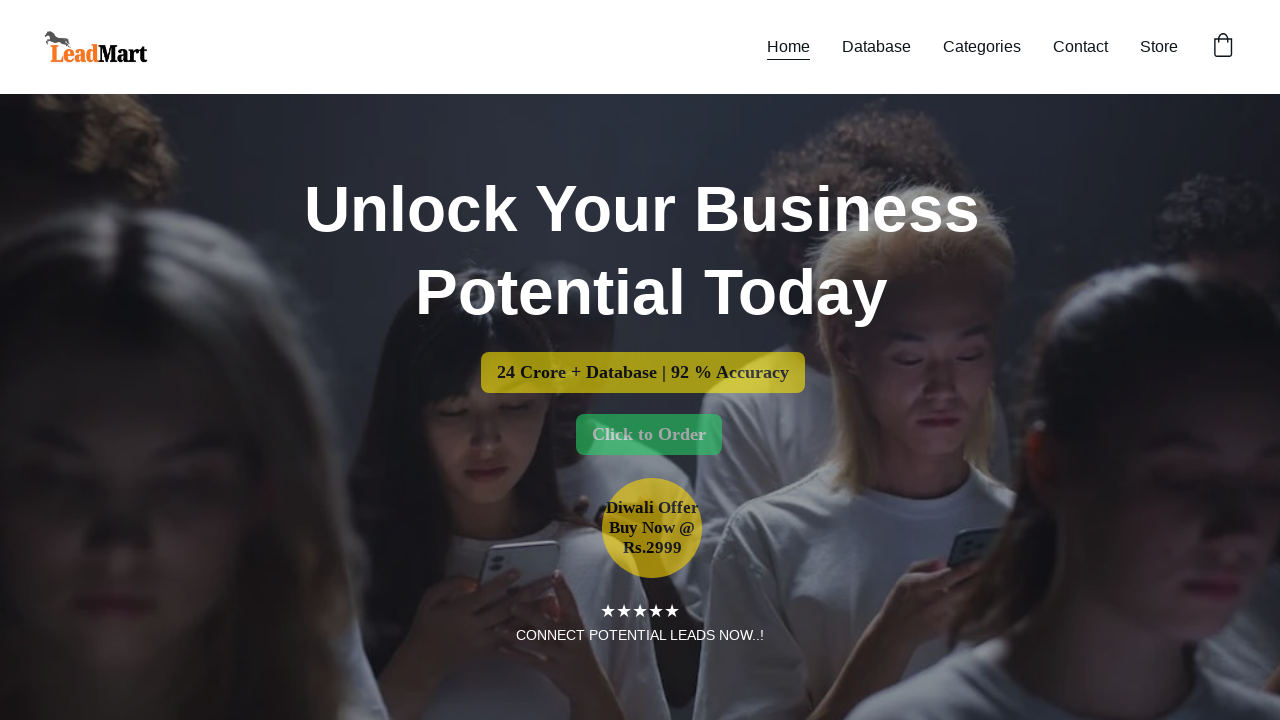

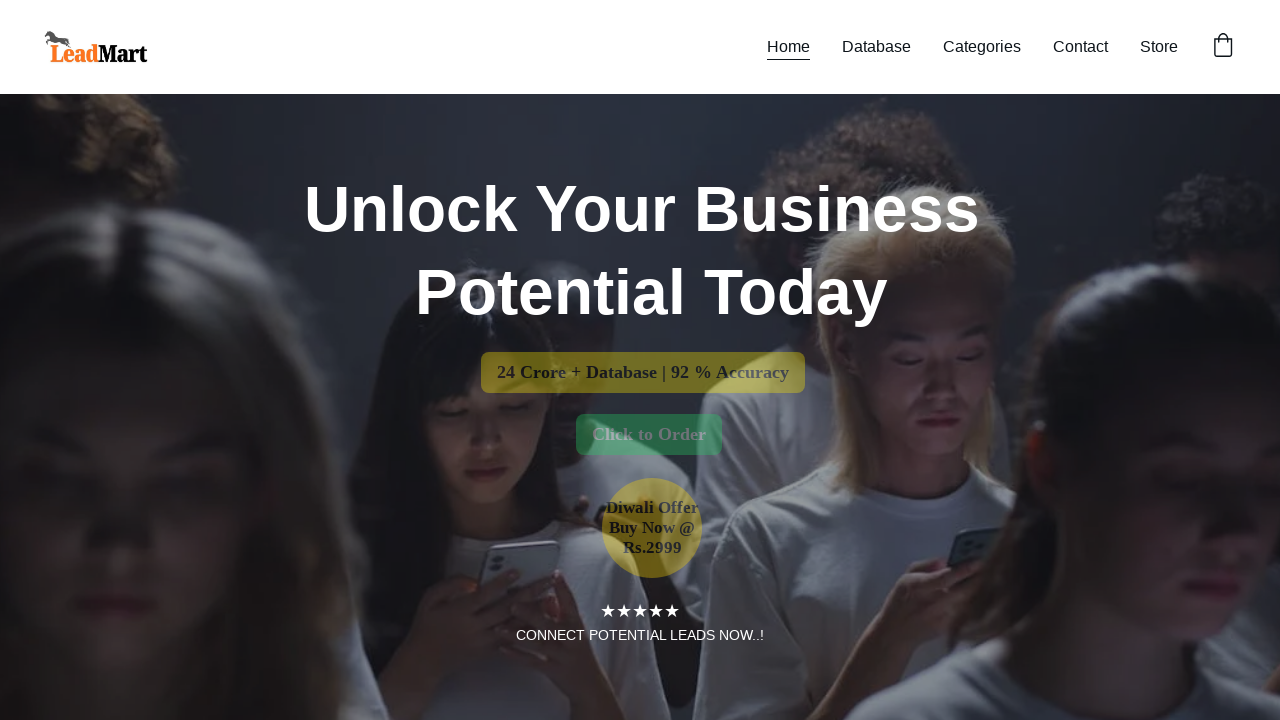